Tests that the counter displays the correct number of todo items as they are added

Starting URL: https://demo.playwright.dev/todomvc

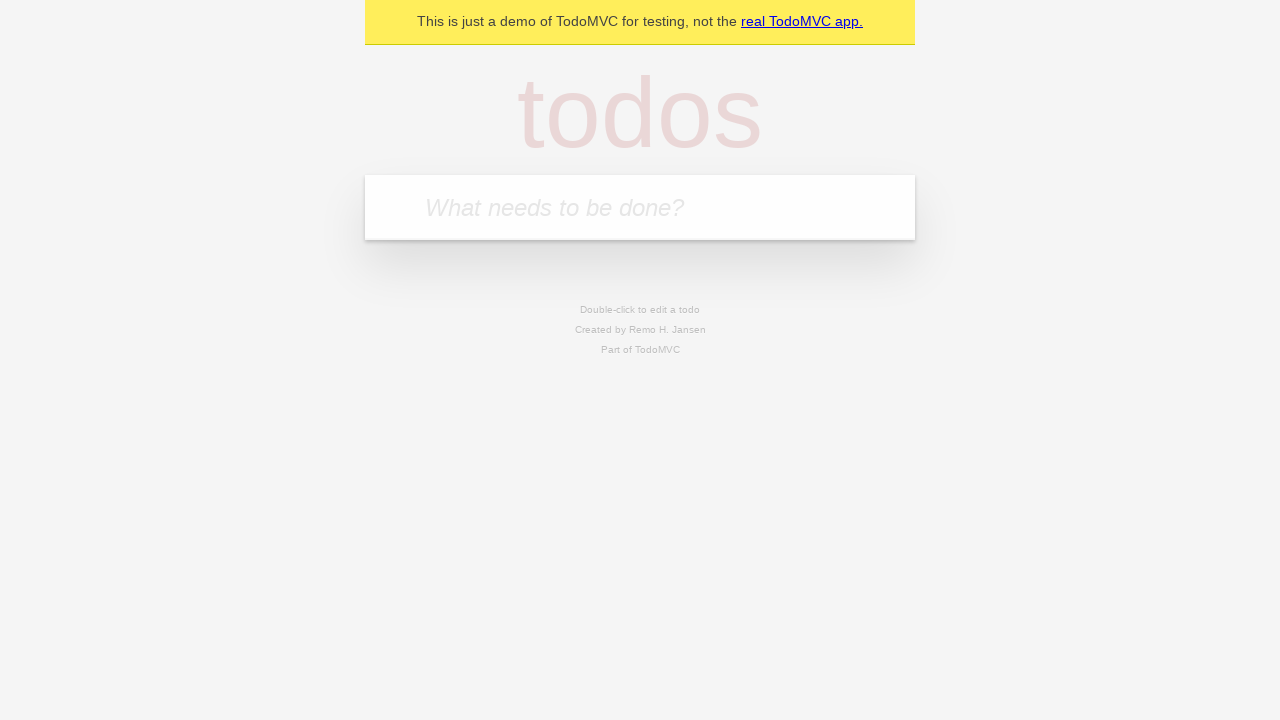

Filled todo input with 'buy some cheese' on internal:attr=[placeholder="What needs to be done?"i]
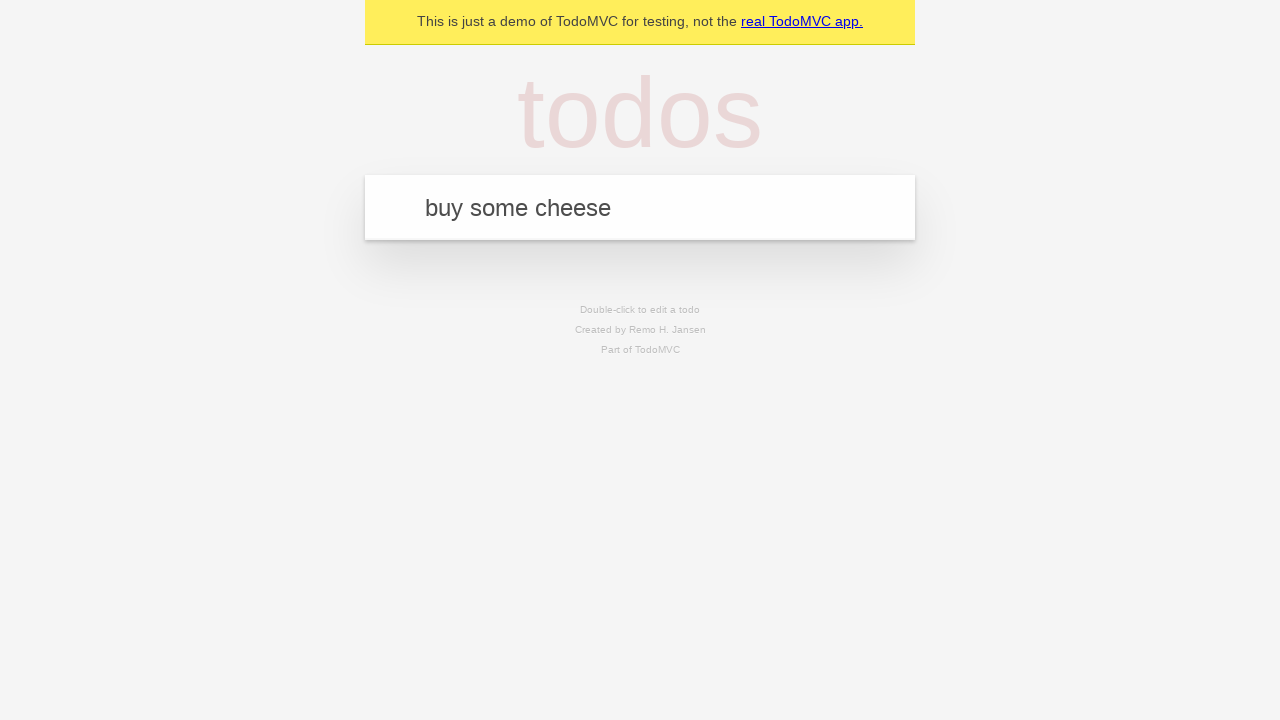

Pressed Enter to add first todo item on internal:attr=[placeholder="What needs to be done?"i]
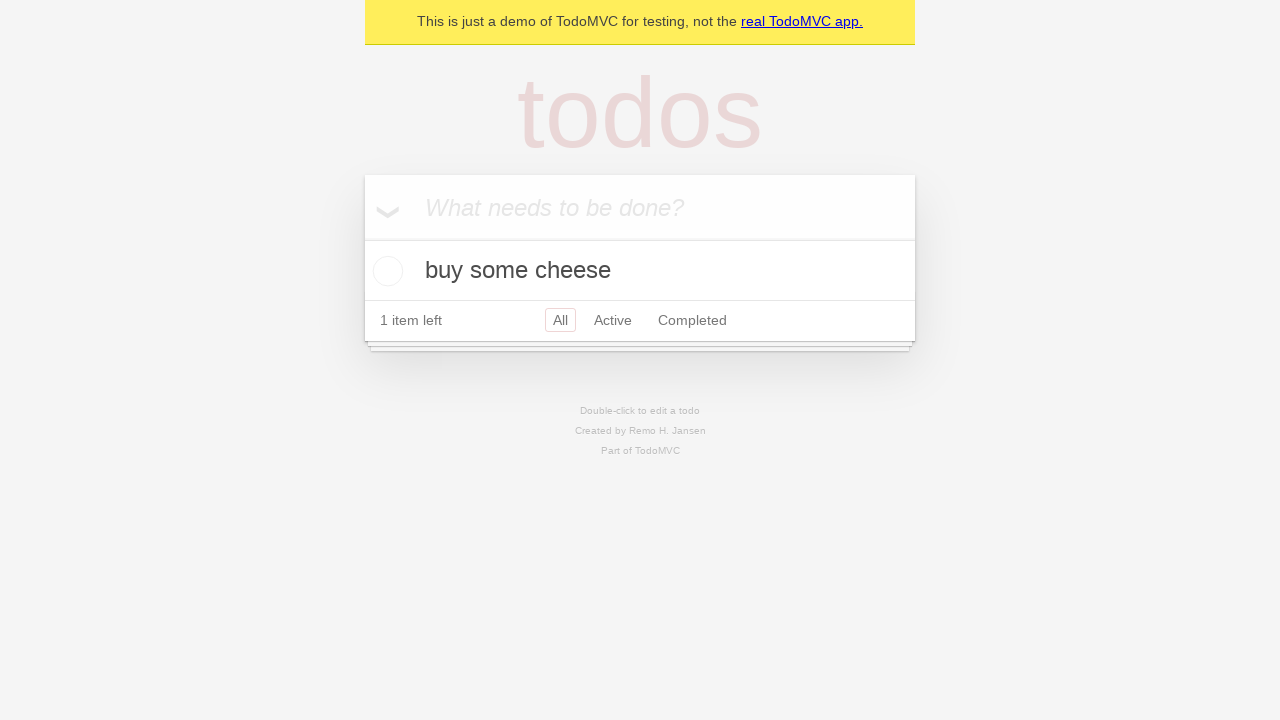

Waited for todo counter to update
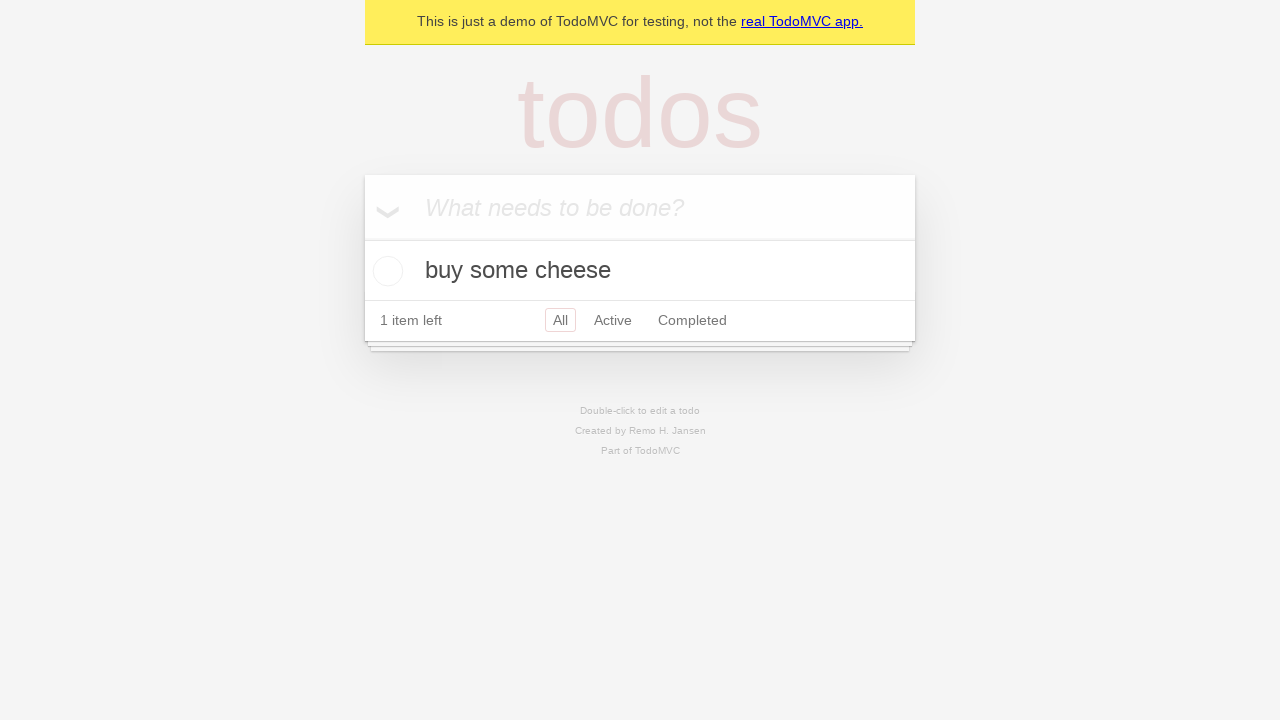

Filled todo input with 'feed the cat' on internal:attr=[placeholder="What needs to be done?"i]
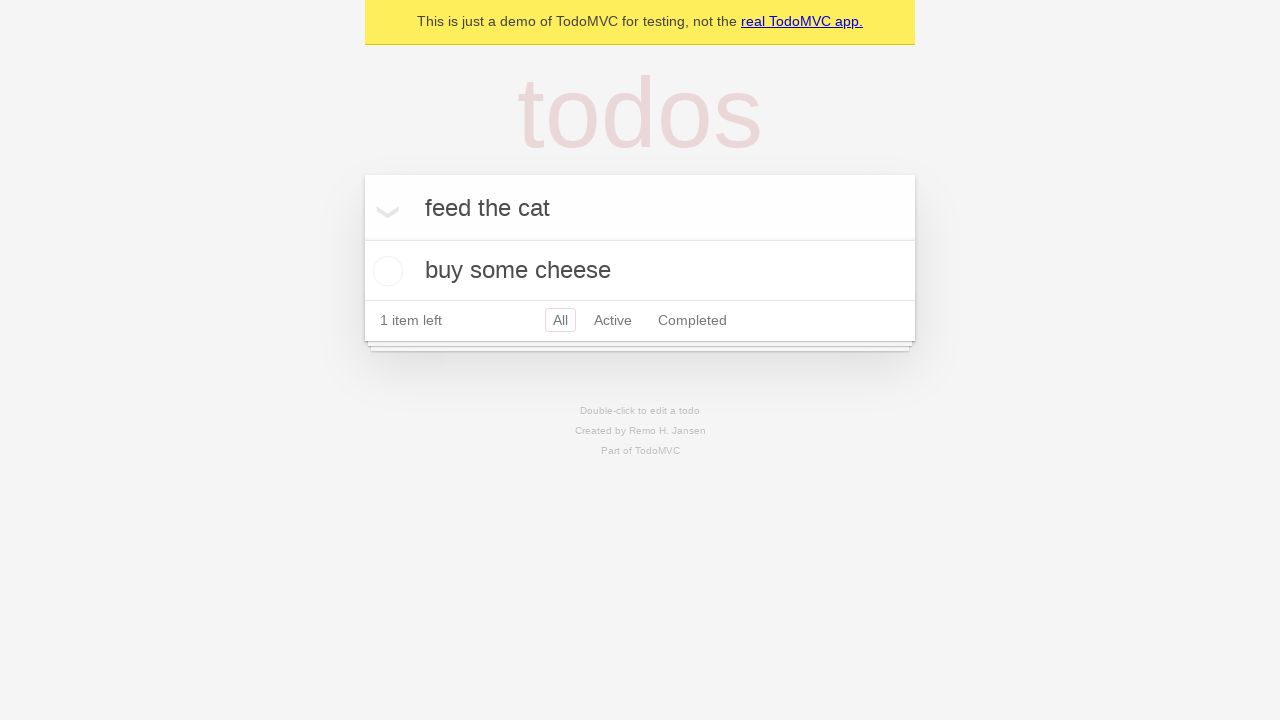

Pressed Enter to add second todo item on internal:attr=[placeholder="What needs to be done?"i]
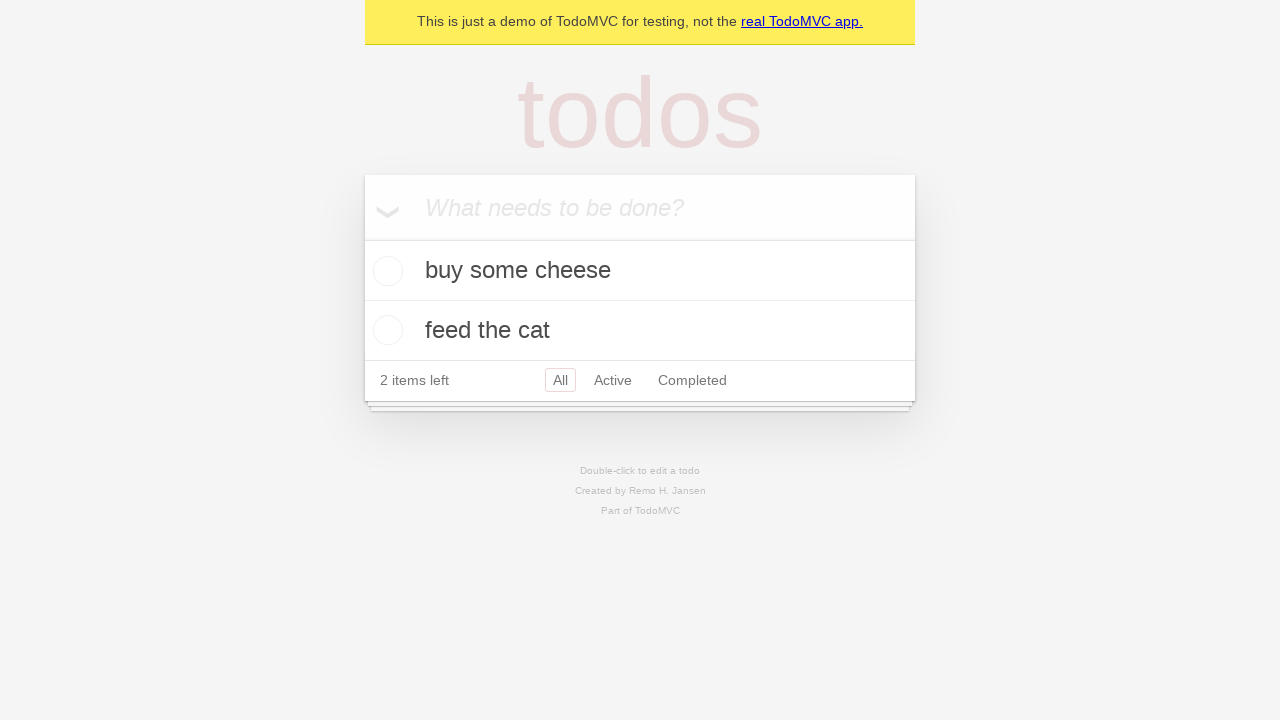

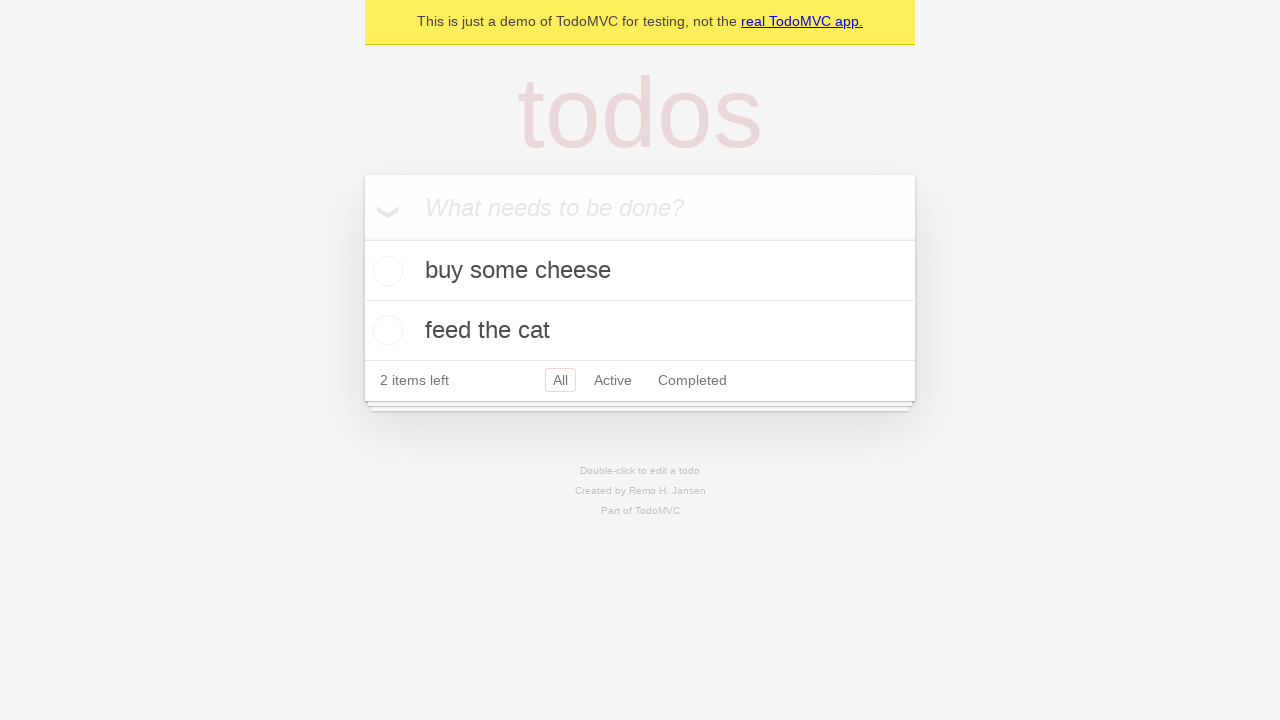